Tests JavaScript prompt alert functionality by clicking a button to trigger a prompt, entering text, accepting it, and verifying the result message.

Starting URL: https://the-internet.herokuapp.com/javascript_alerts

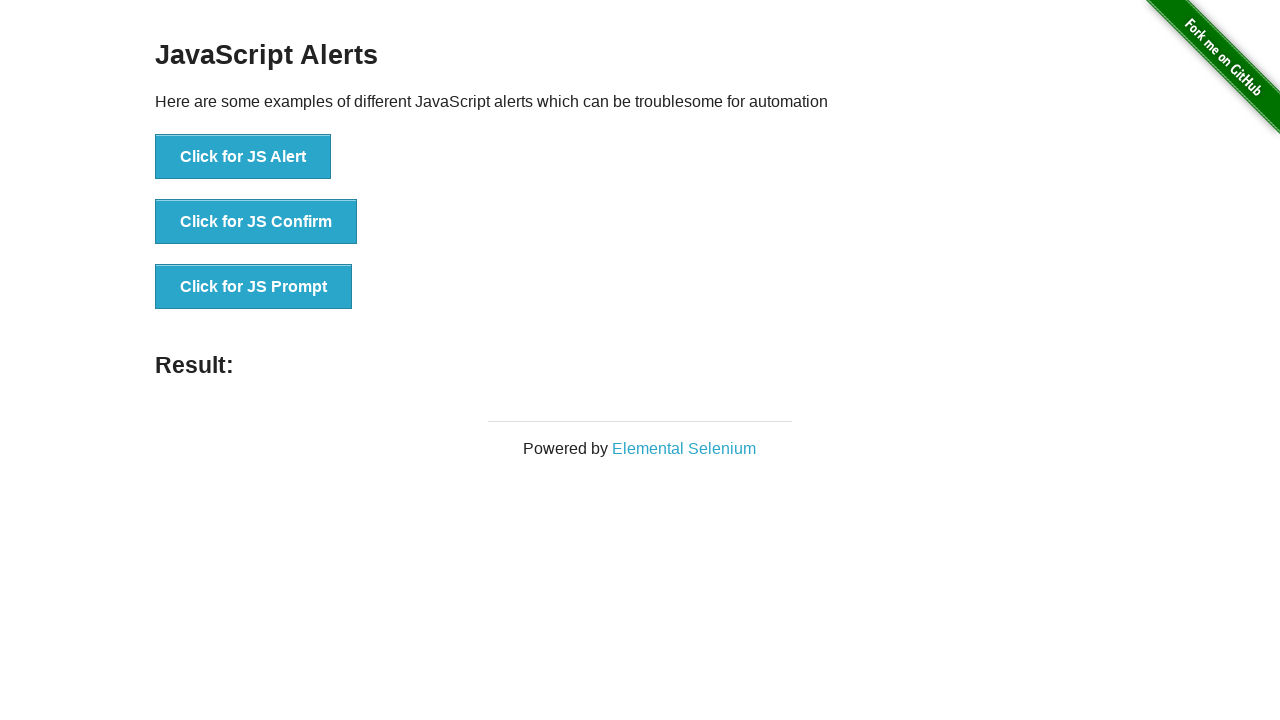

Clicked the JS Prompt button at (254, 287) on button[onclick='jsPrompt()']
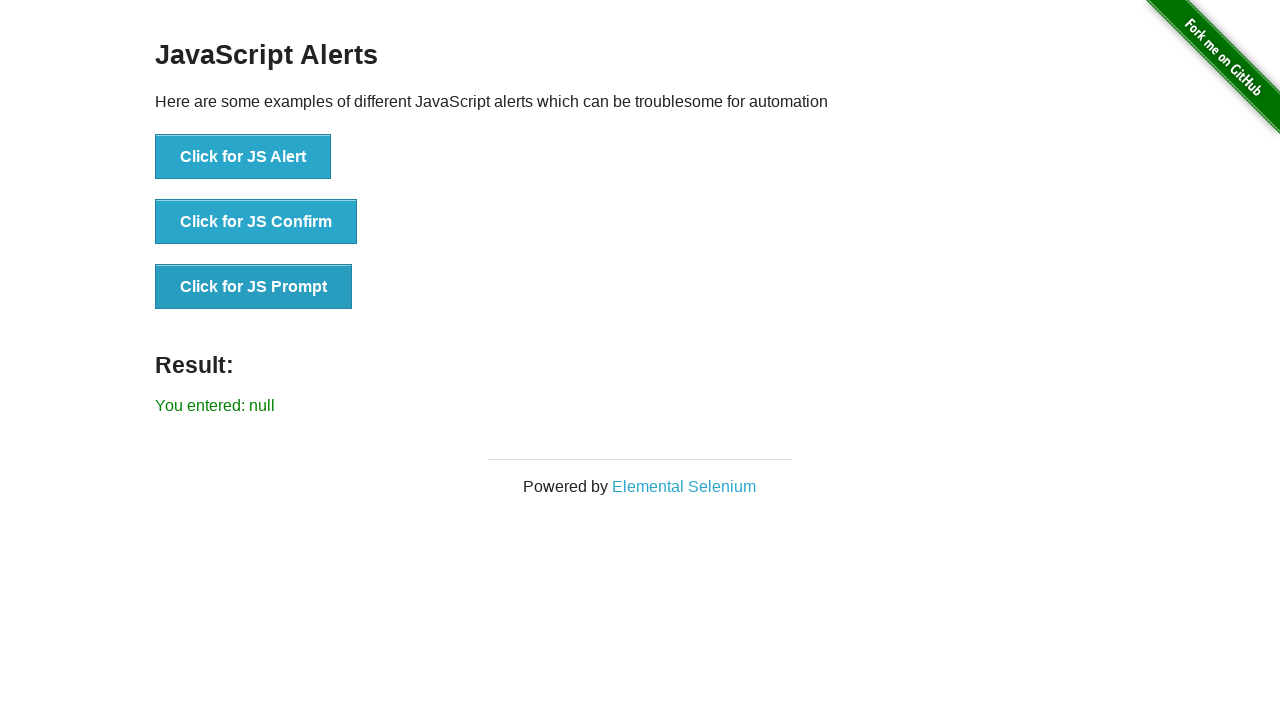

Set up dialog handler to accept prompt with text 'PRAMOD'
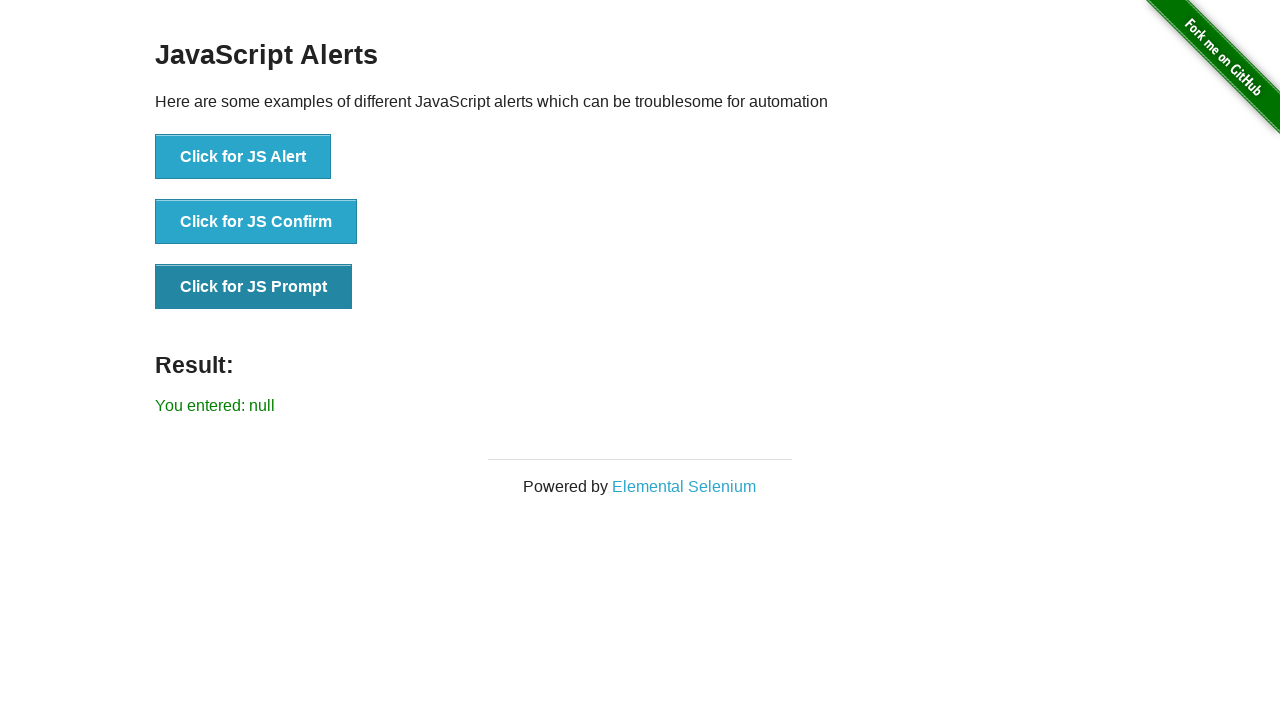

Clicked the JS Prompt button again to trigger dialog with handler at (254, 287) on button[onclick='jsPrompt()']
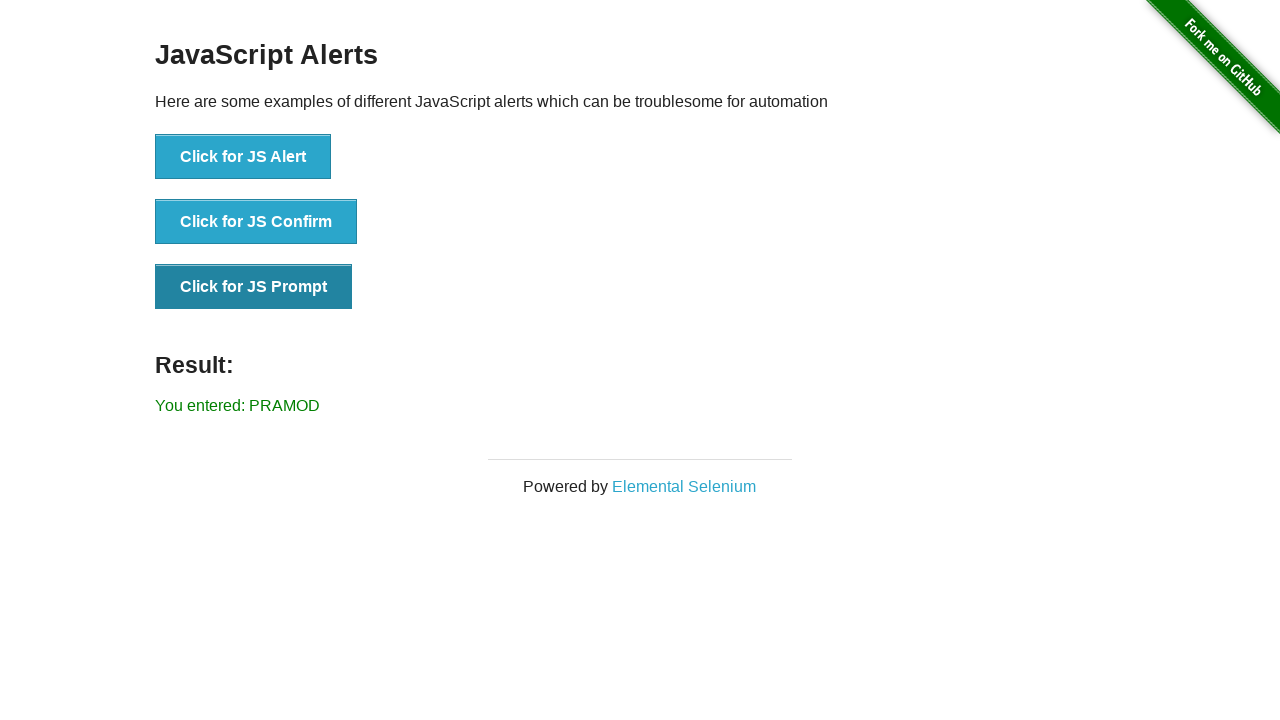

Result message element appeared
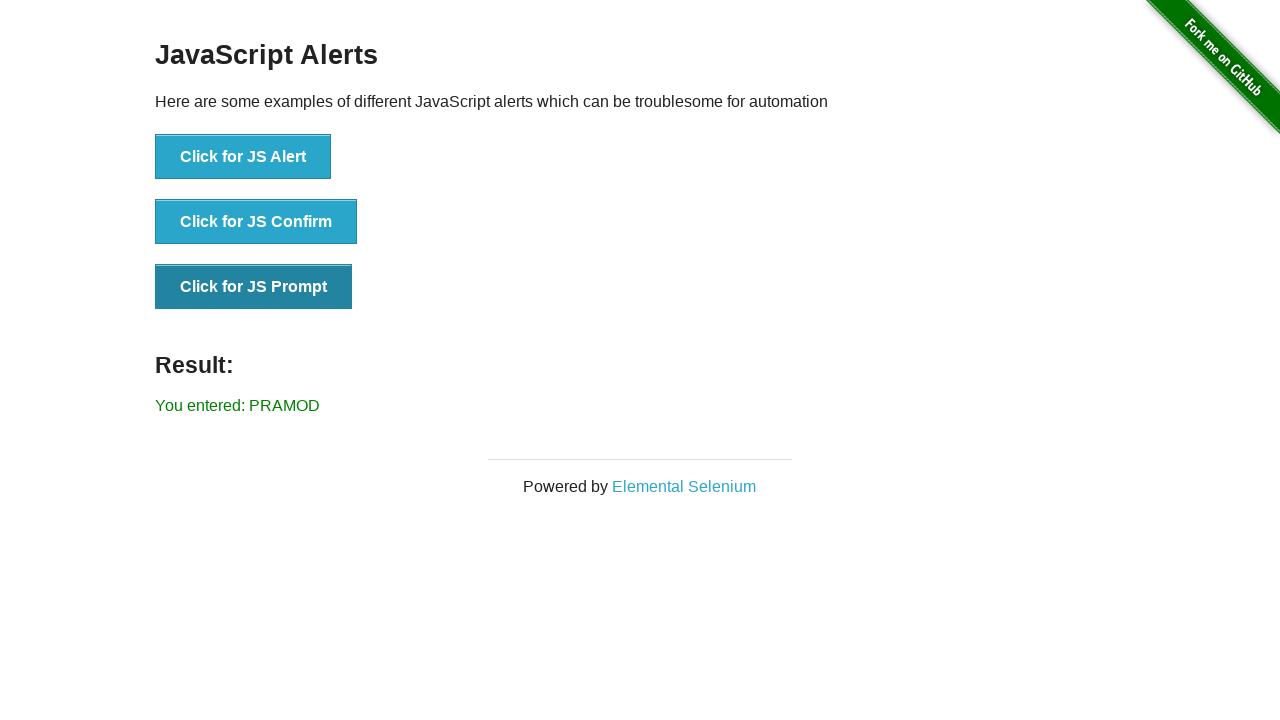

Retrieved result text content
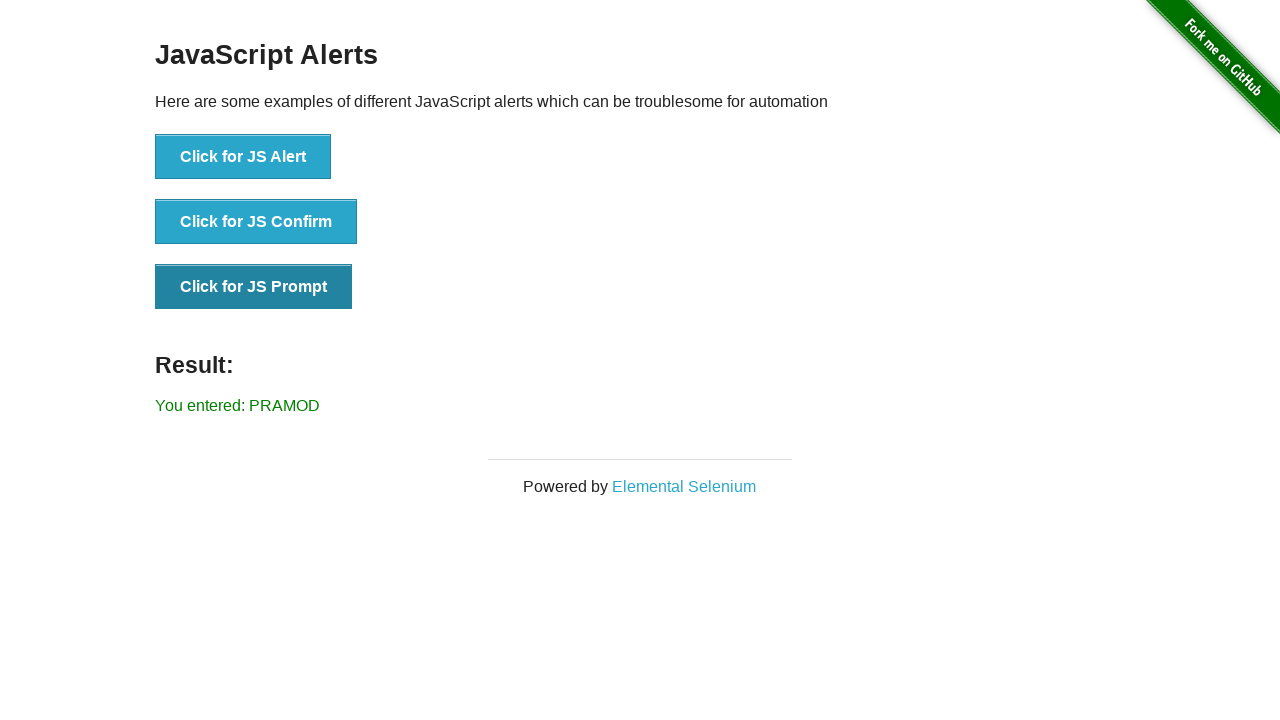

Verified result text matches expected value 'You entered: PRAMOD'
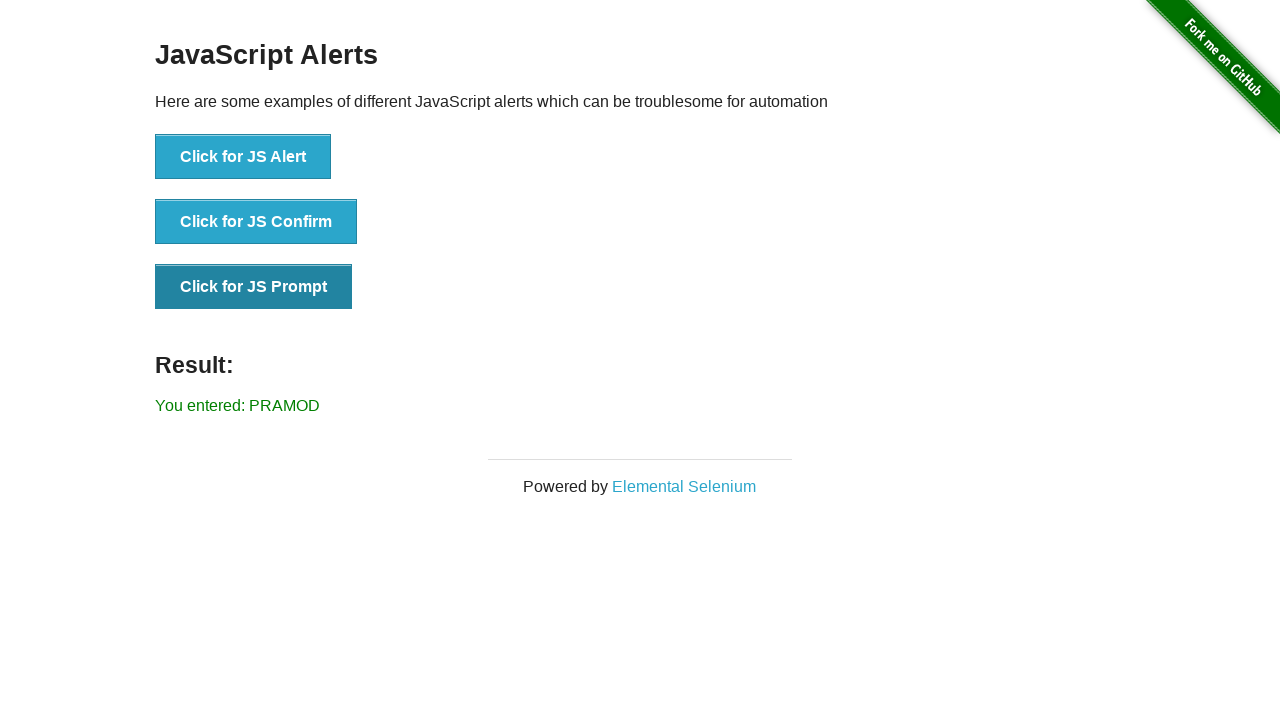

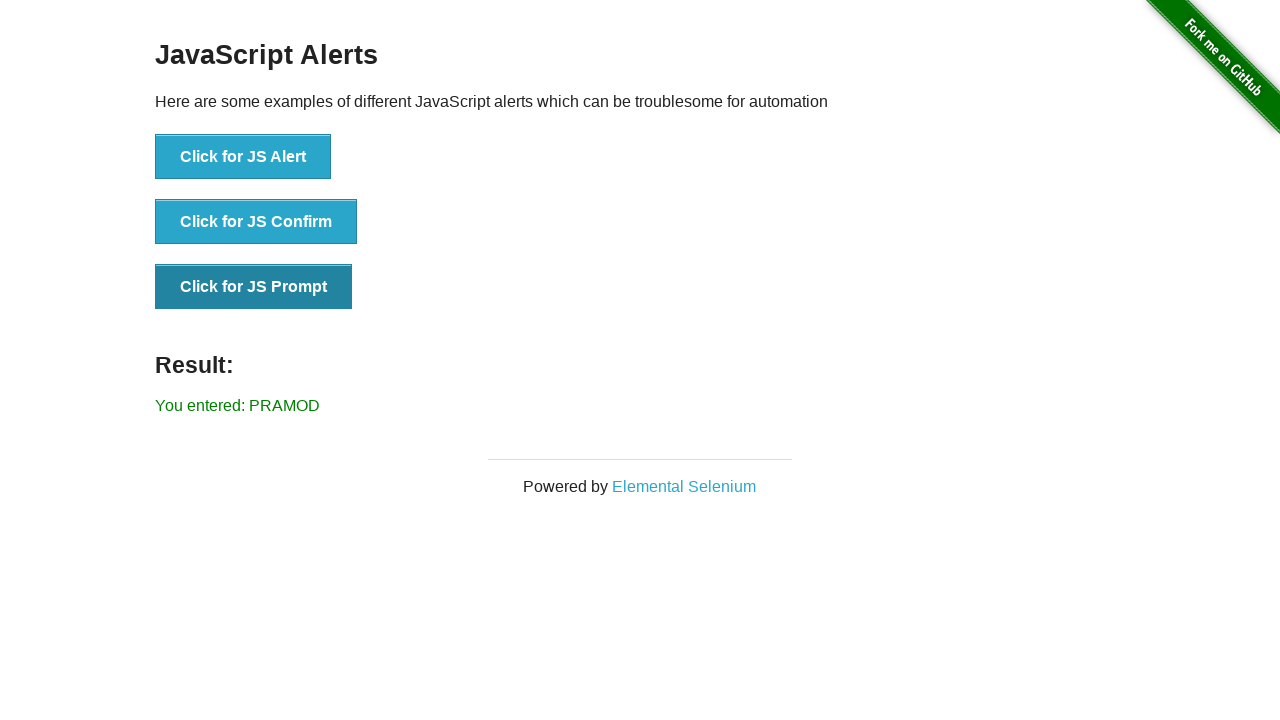